Tests that the input field is cleared after adding a todo item.

Starting URL: https://demo.playwright.dev/todomvc

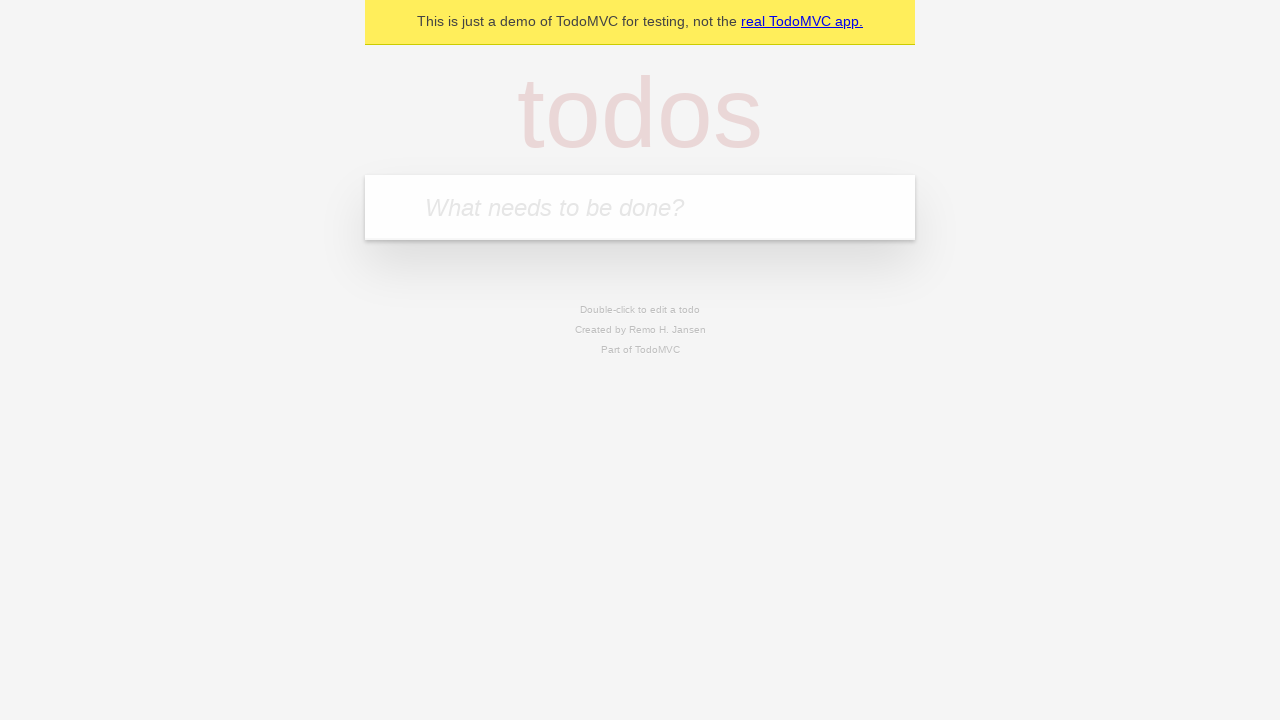

Filled todo input field with 'buy some cheese' on internal:attr=[placeholder="What needs to be done?"i]
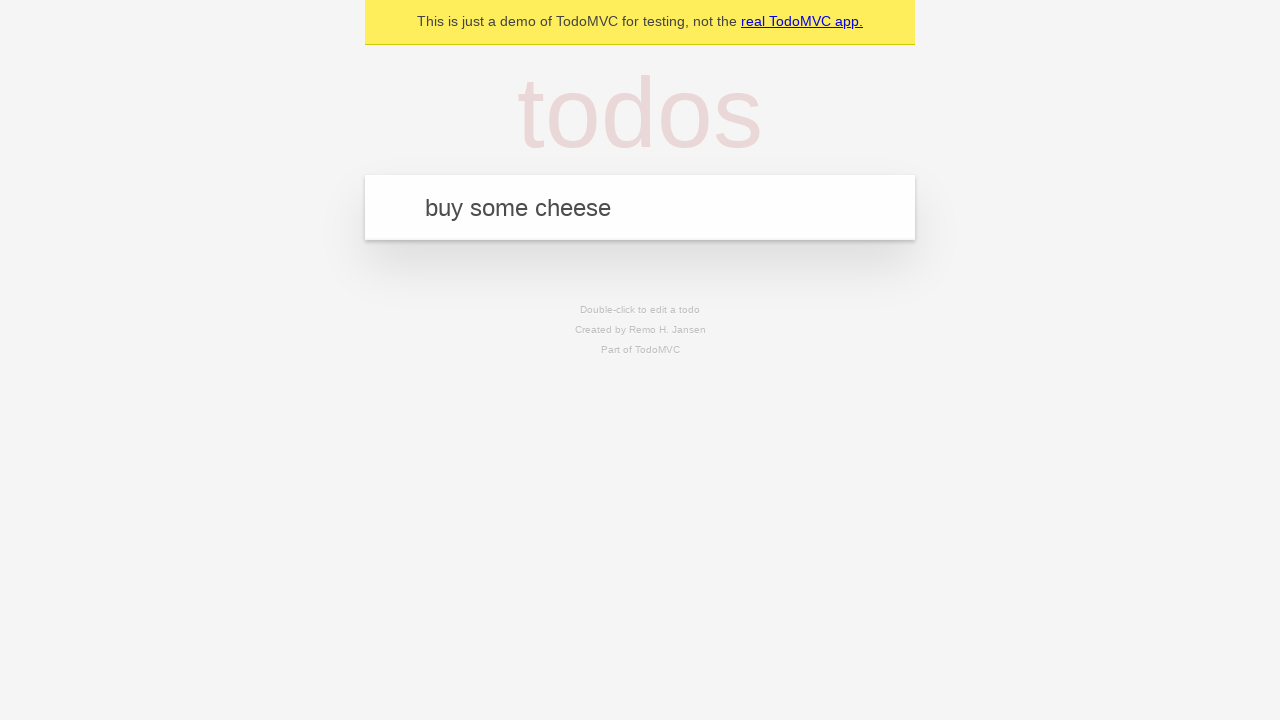

Pressed Enter to add the todo item on internal:attr=[placeholder="What needs to be done?"i]
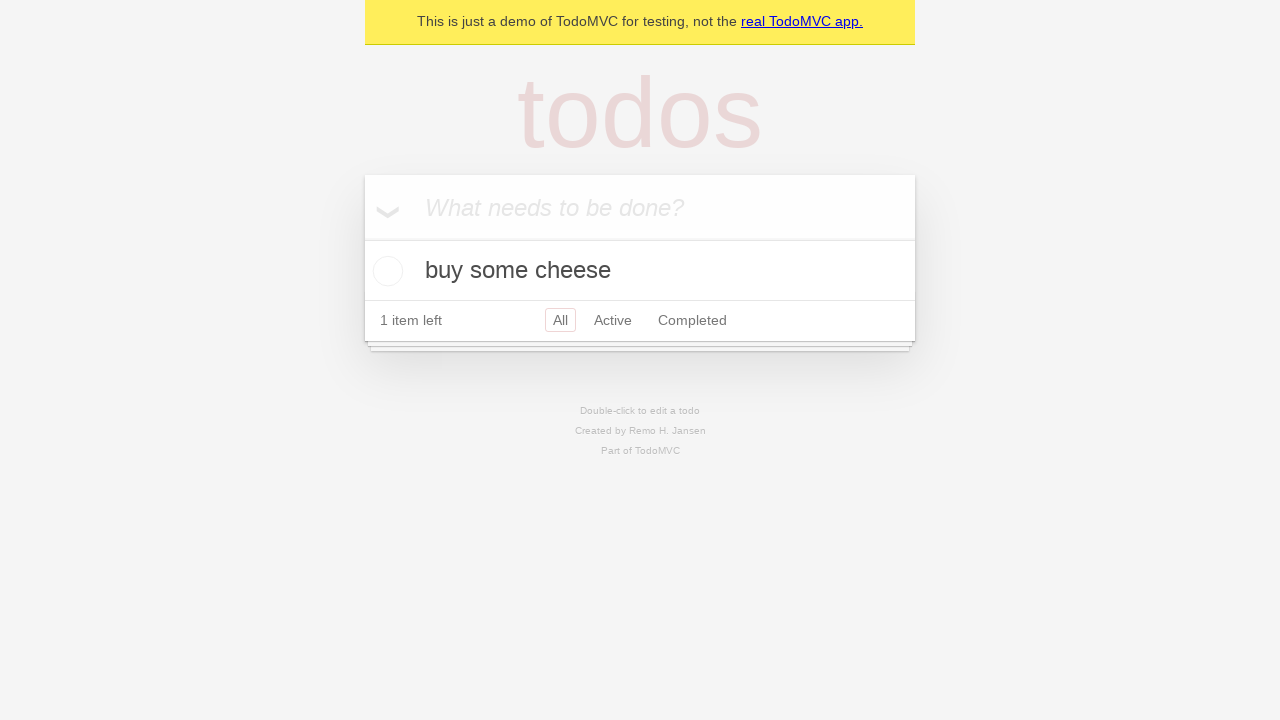

Waited for todo item to appear in the list
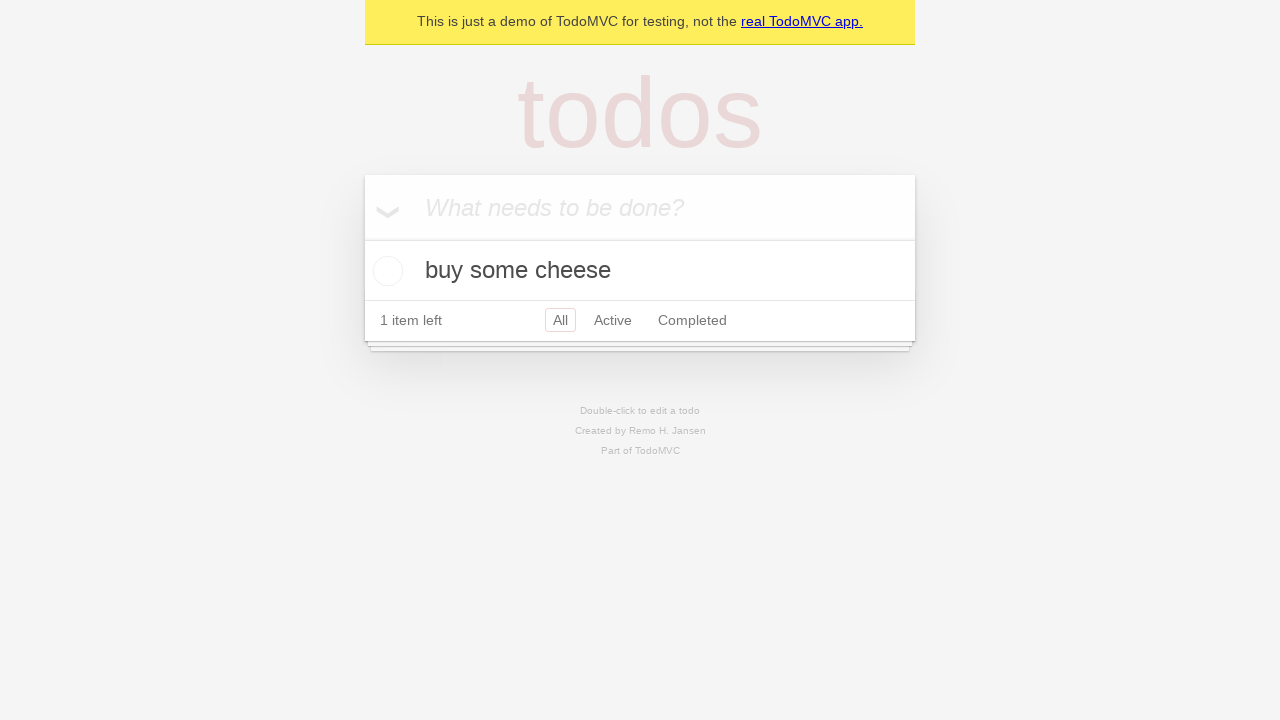

Verified that the input field was cleared after adding the todo
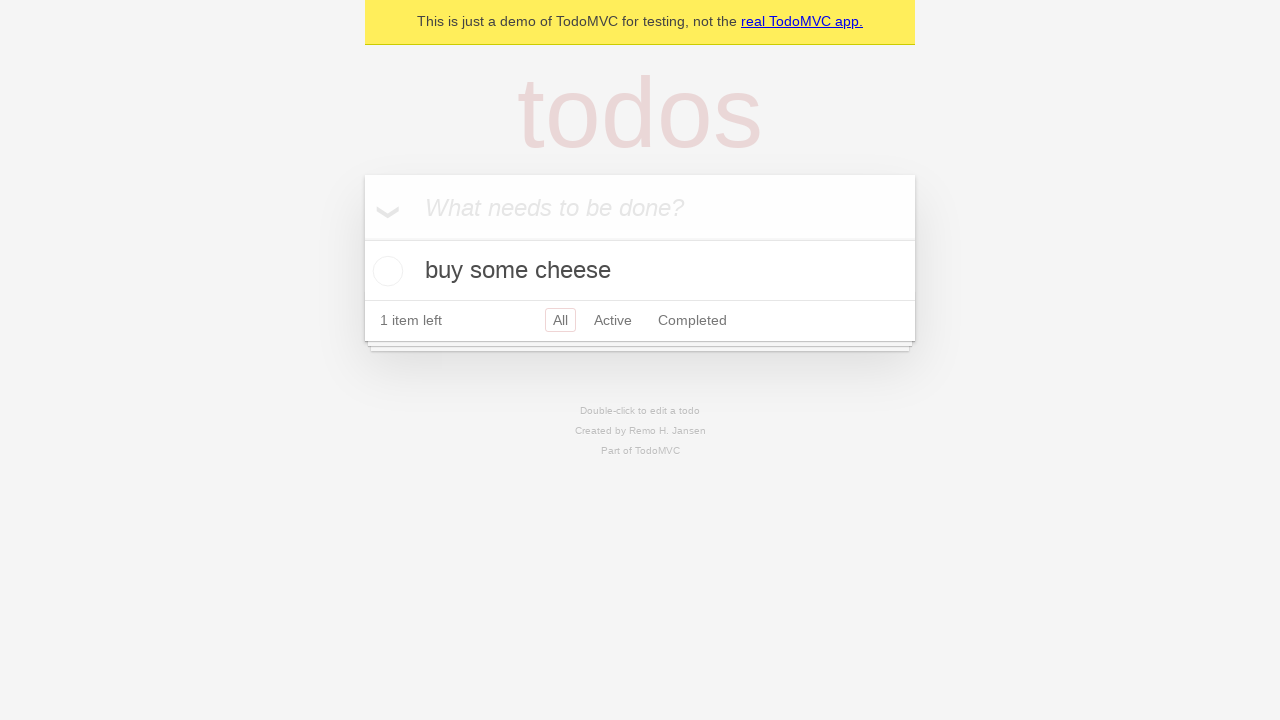

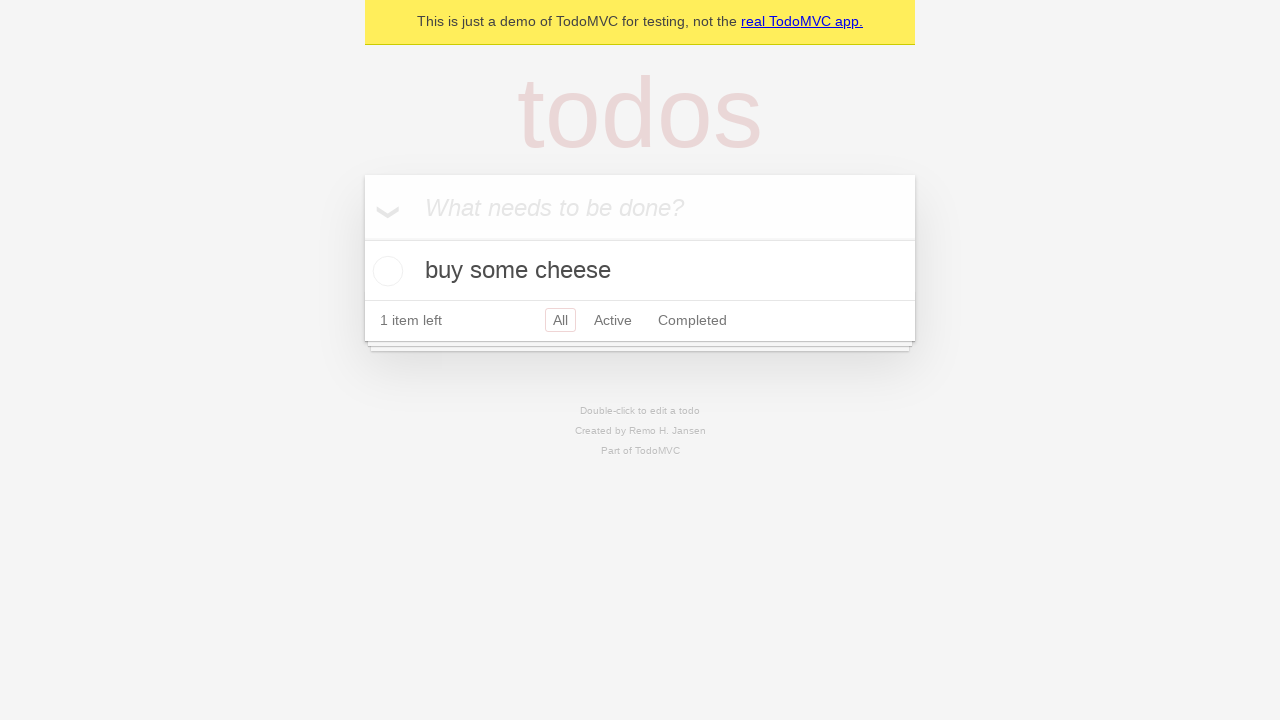